Tests un-marking todo items as complete by unchecking their checkboxes

Starting URL: https://demo.playwright.dev/todomvc

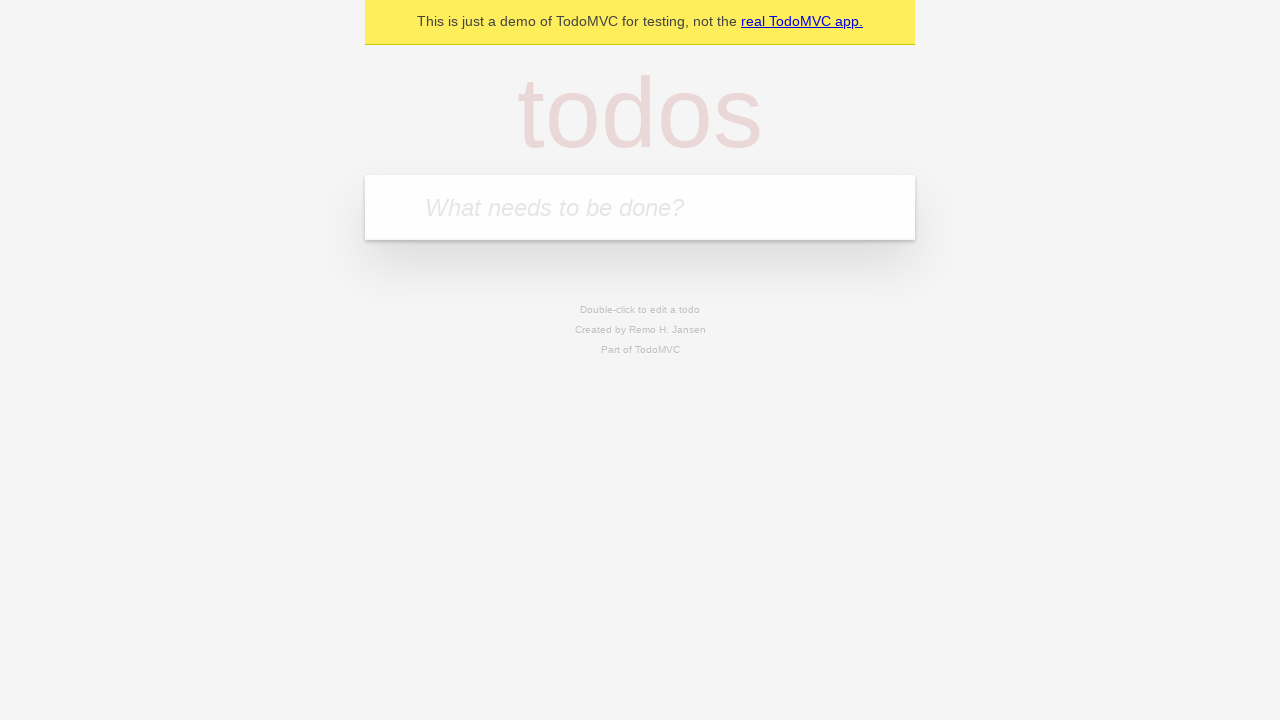

Filled todo input with 'buy some cheese' on internal:attr=[placeholder="What needs to be done?"i]
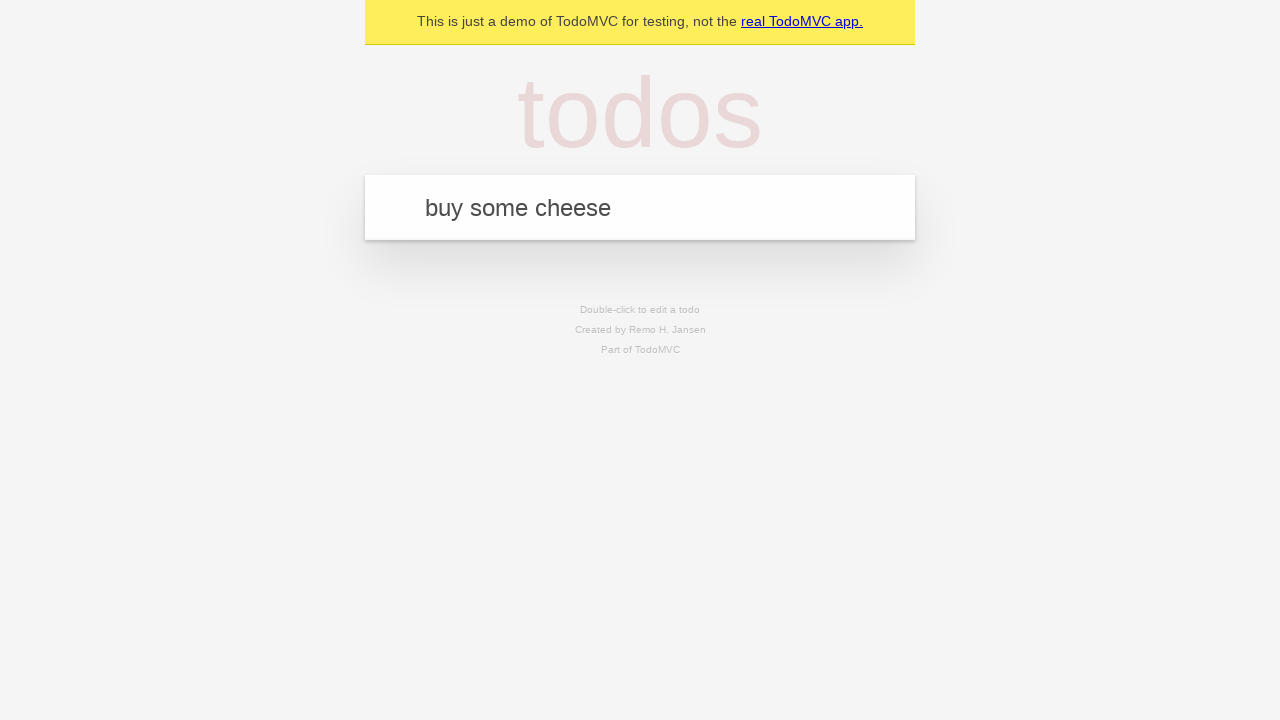

Pressed Enter to create first todo item on internal:attr=[placeholder="What needs to be done?"i]
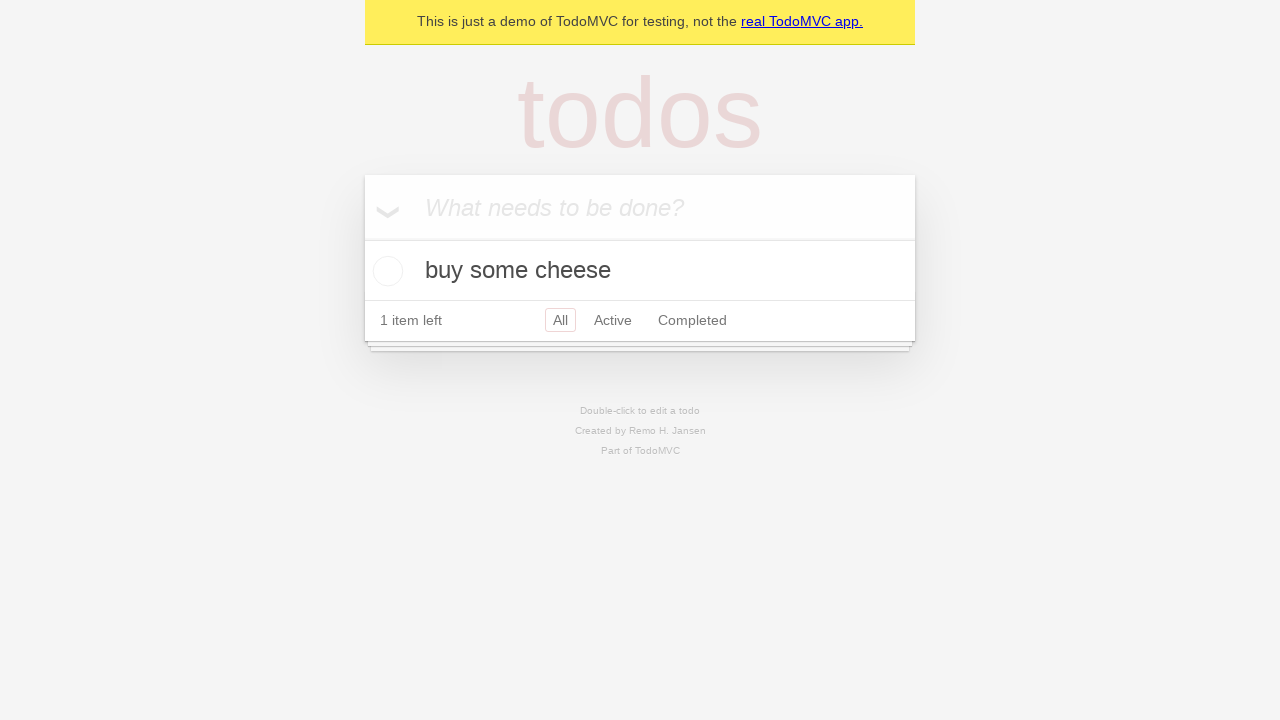

Filled todo input with 'feed the cat' on internal:attr=[placeholder="What needs to be done?"i]
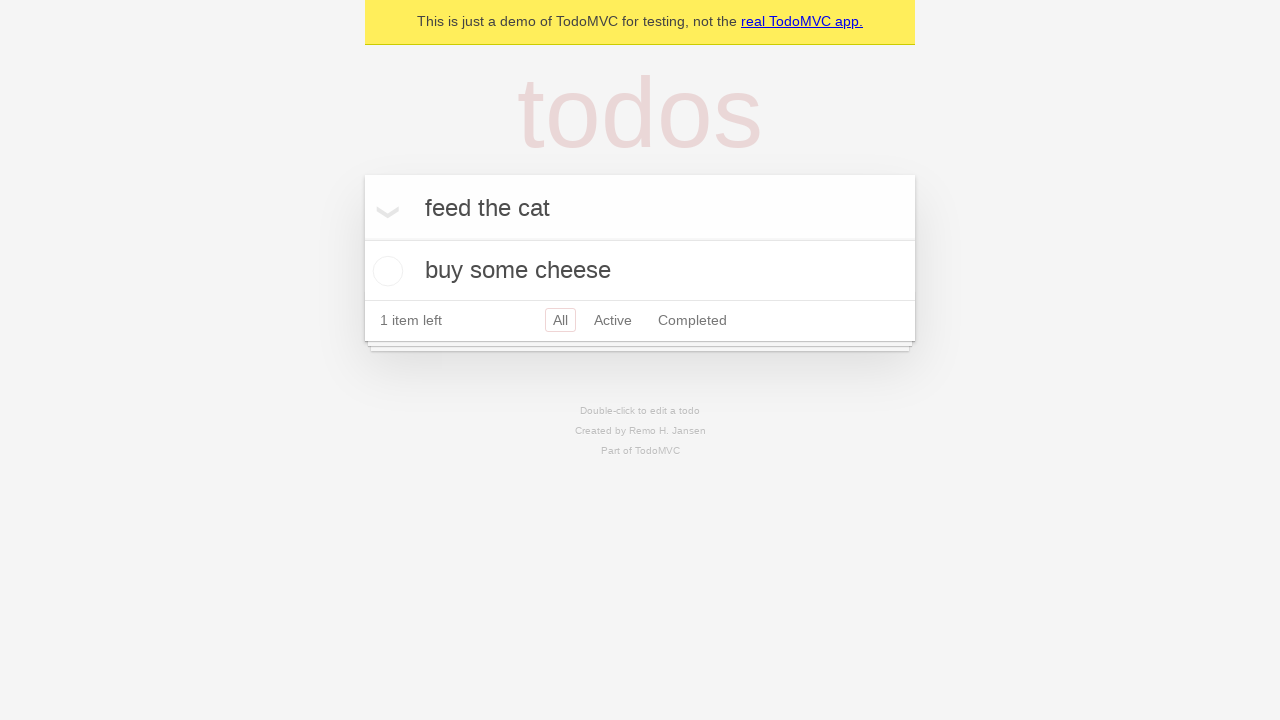

Pressed Enter to create second todo item on internal:attr=[placeholder="What needs to be done?"i]
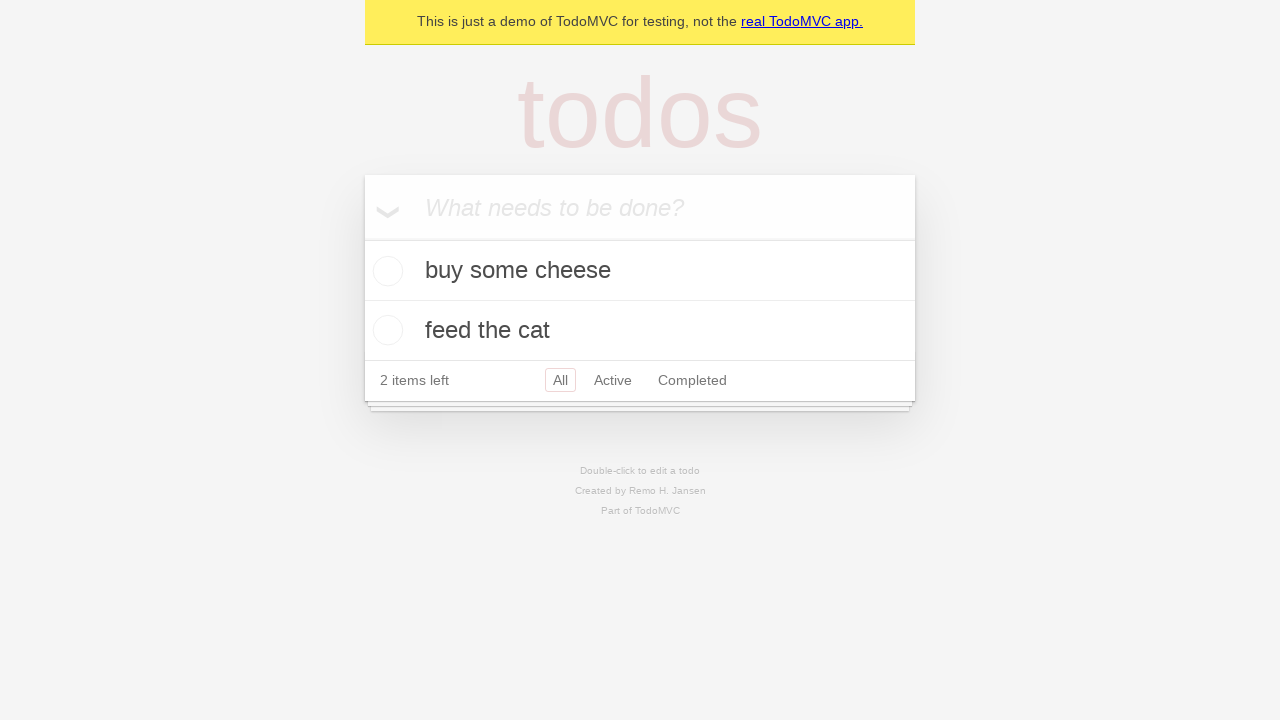

Located first todo item
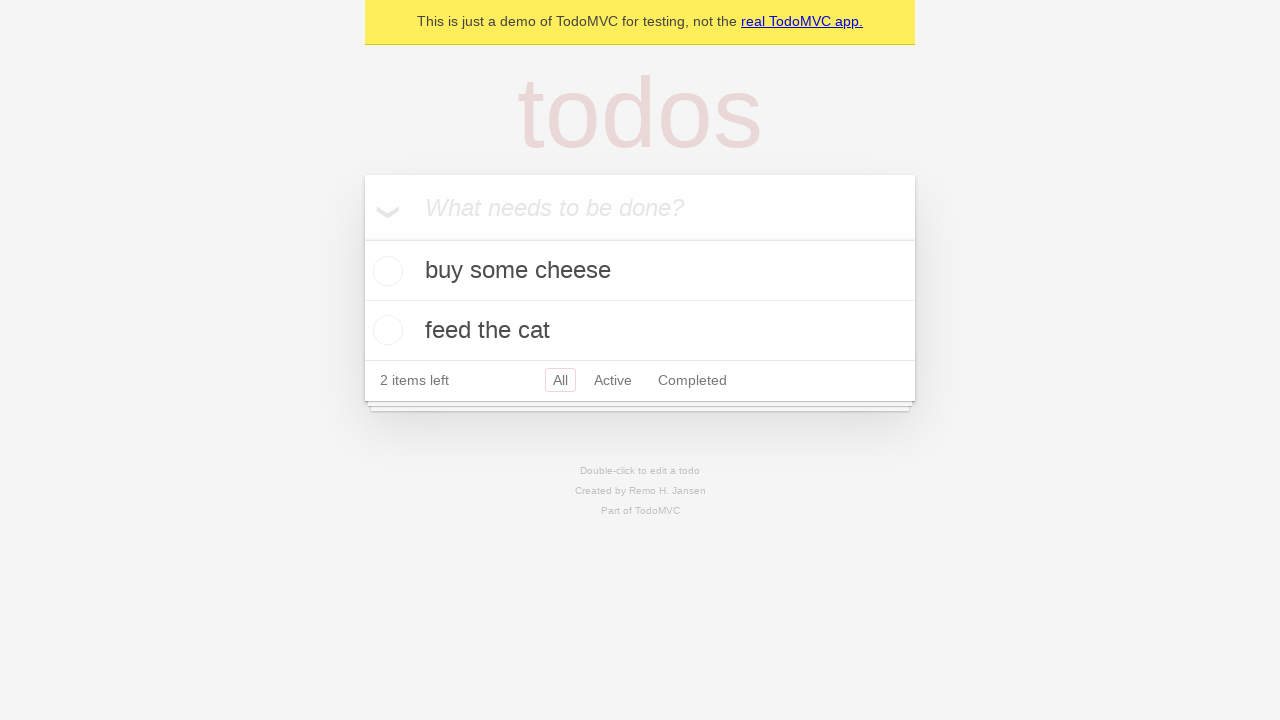

Located checkbox for first todo item
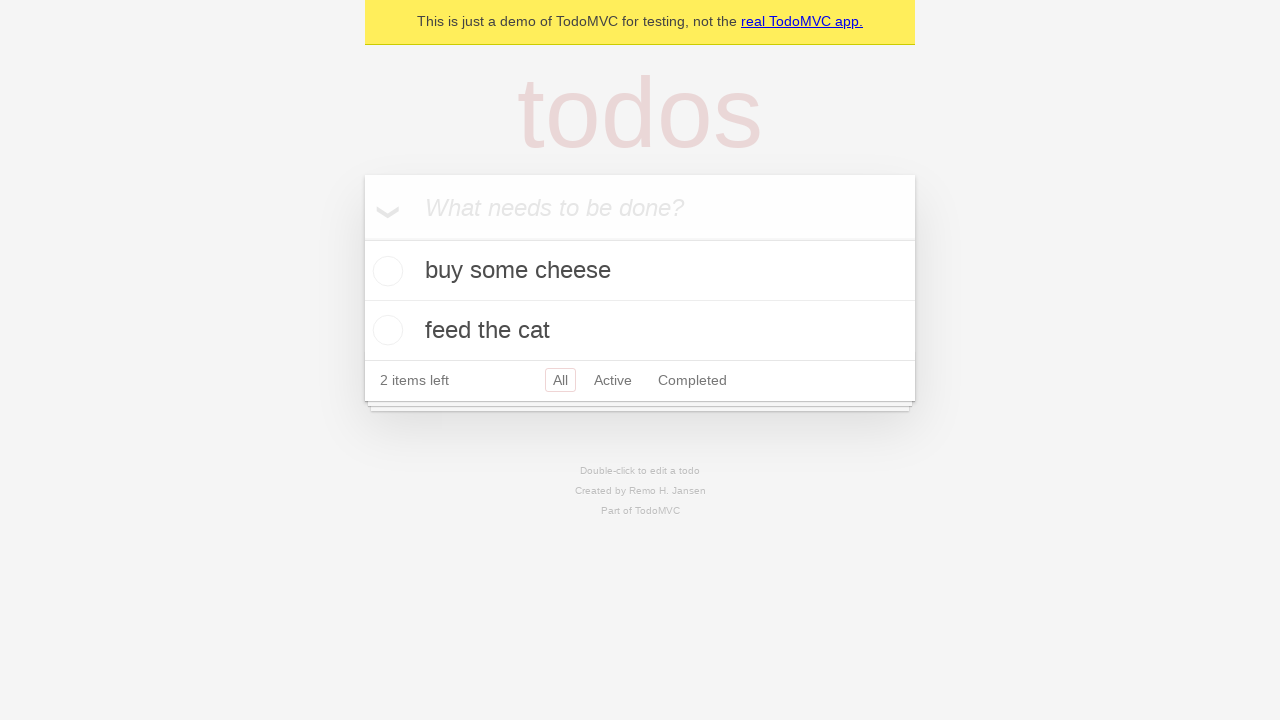

Checked the first todo item as complete at (385, 271) on internal:testid=[data-testid="todo-item"s] >> nth=0 >> internal:role=checkbox
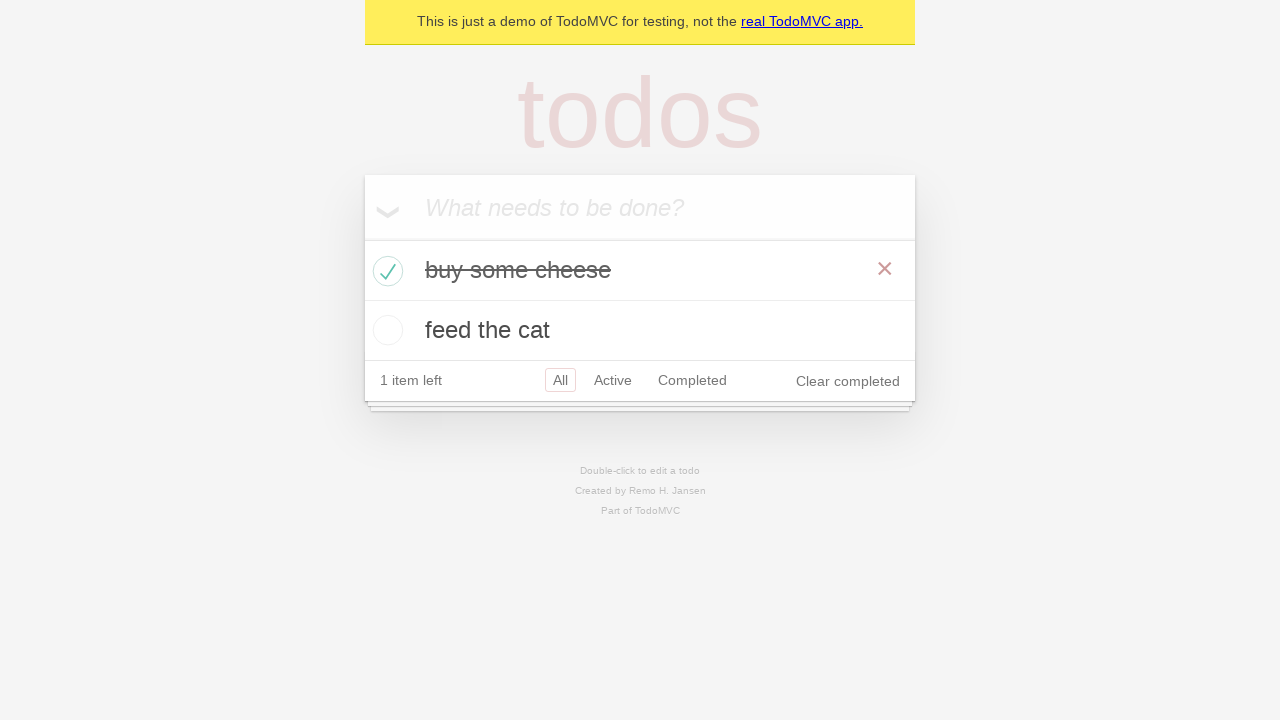

Unchecked the first todo item to mark as incomplete at (385, 271) on internal:testid=[data-testid="todo-item"s] >> nth=0 >> internal:role=checkbox
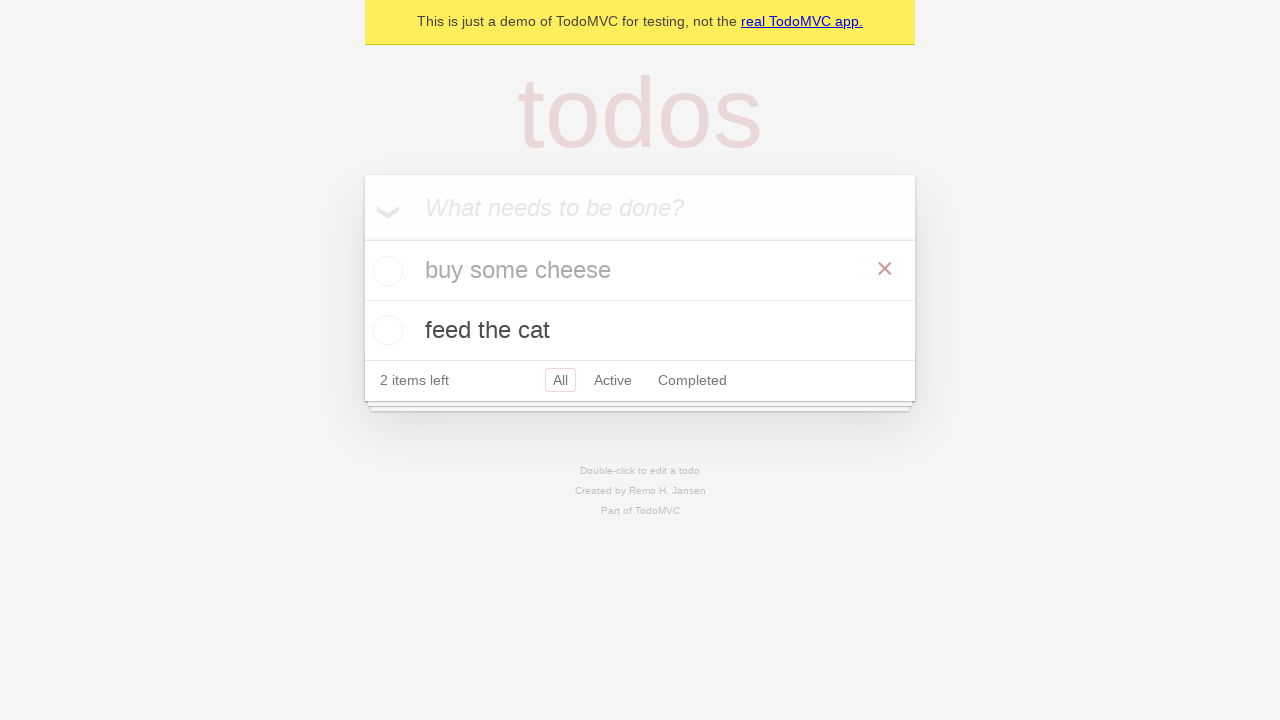

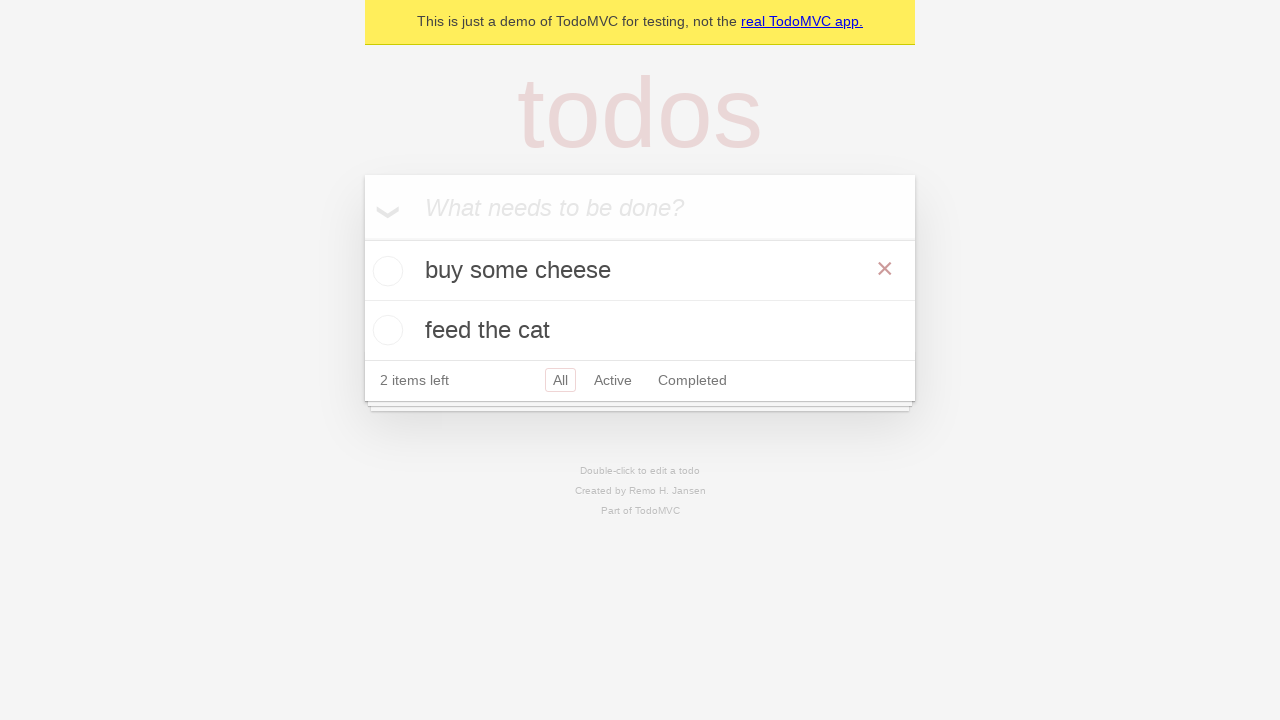